Tests un-marking items as complete by unchecking a previously checked item

Starting URL: https://demo.playwright.dev/todomvc

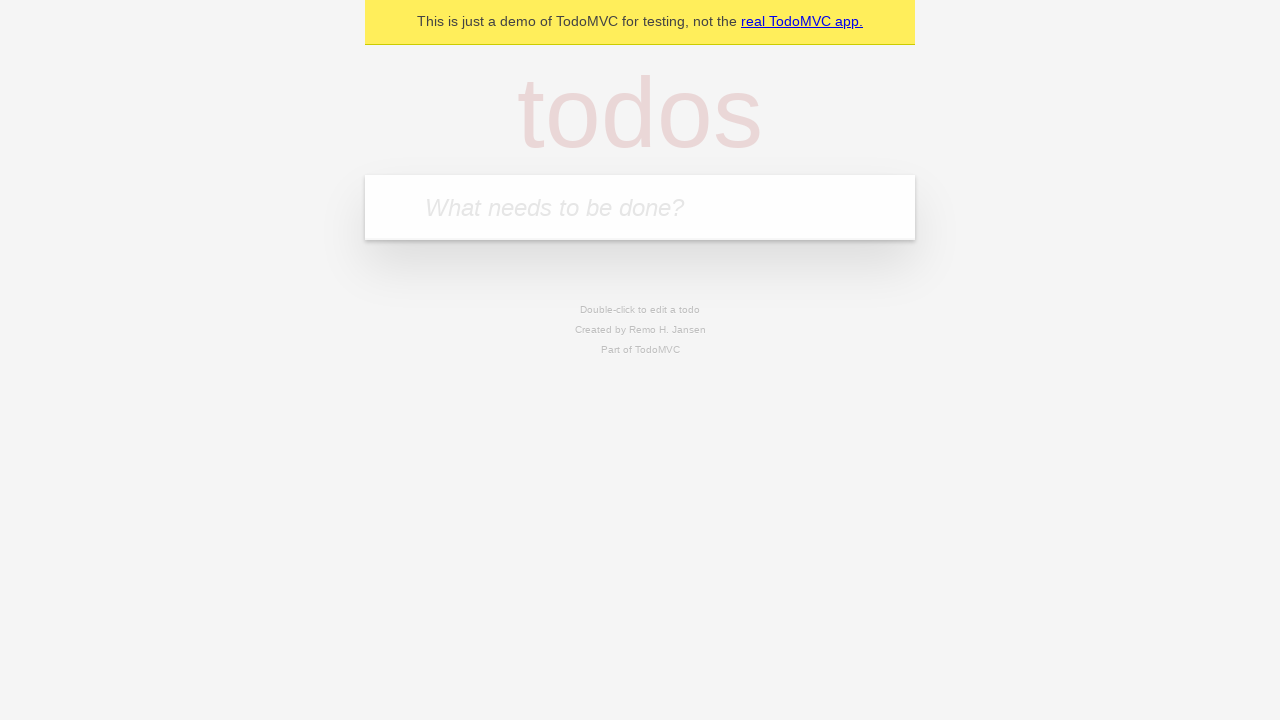

Filled todo input with 'buy some cheese' on internal:attr=[placeholder="What needs to be done?"i]
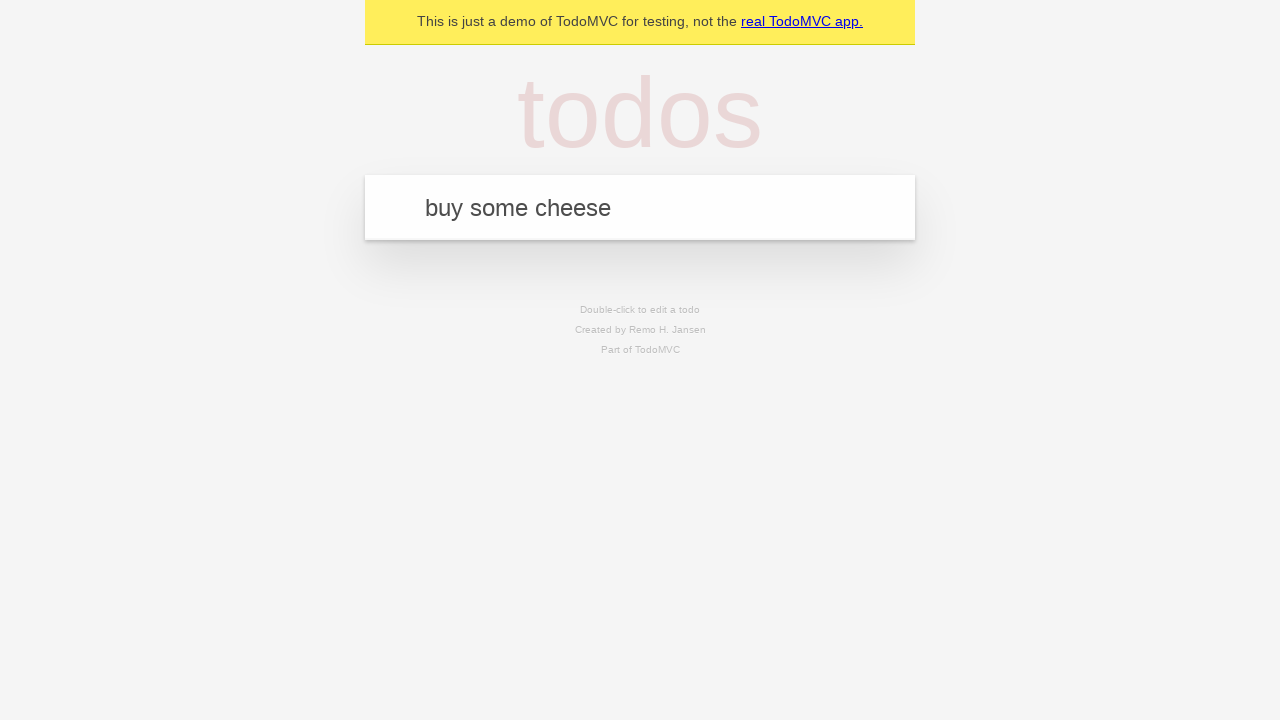

Pressed Enter to create first todo item on internal:attr=[placeholder="What needs to be done?"i]
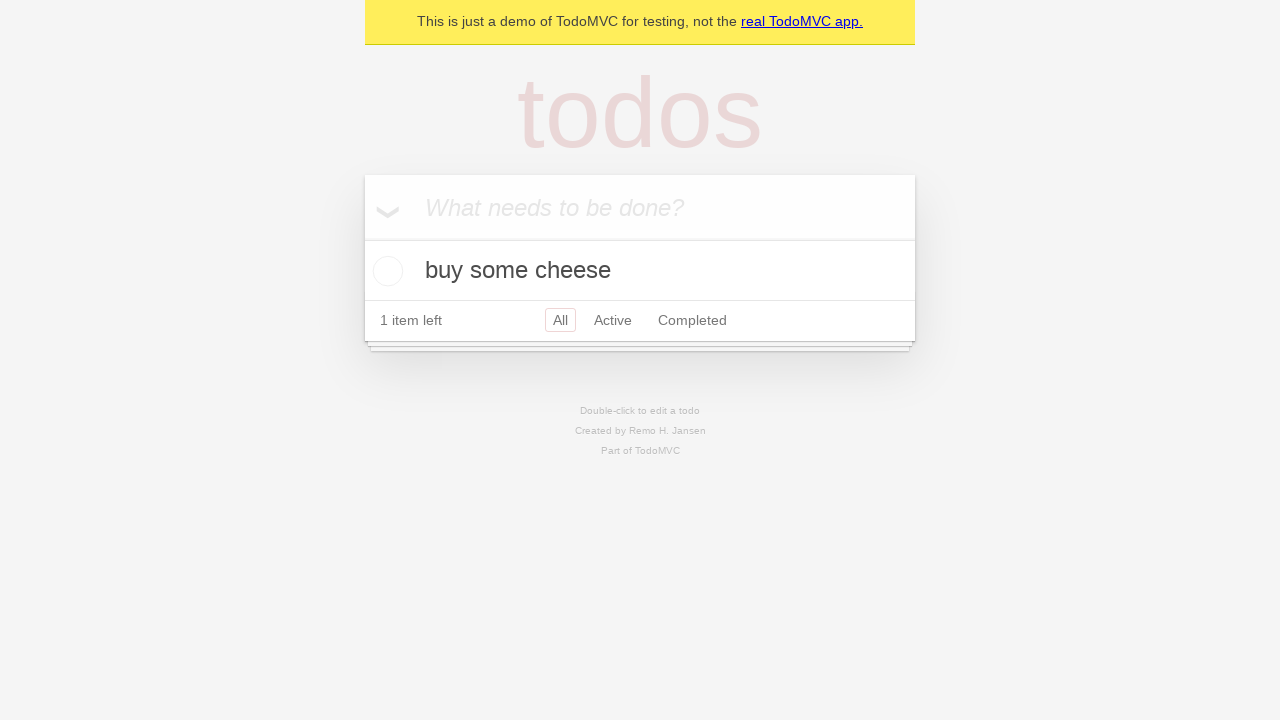

Filled todo input with 'feed the cat' on internal:attr=[placeholder="What needs to be done?"i]
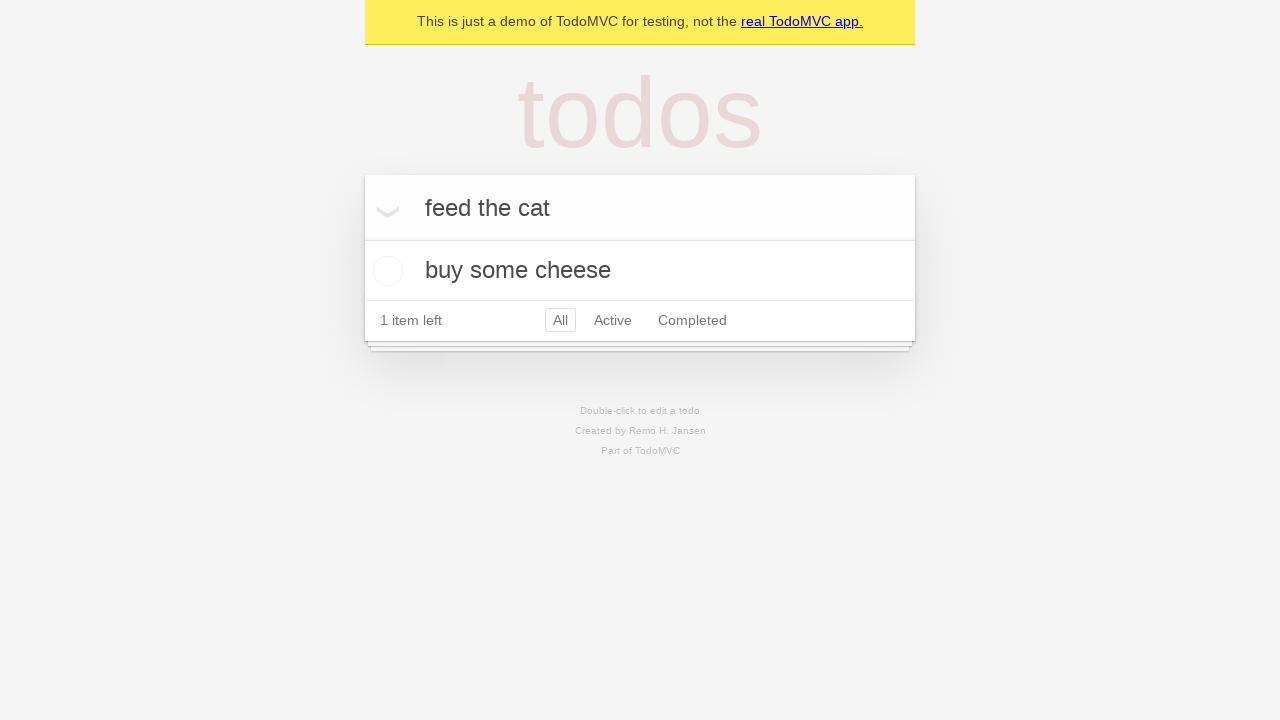

Pressed Enter to create second todo item on internal:attr=[placeholder="What needs to be done?"i]
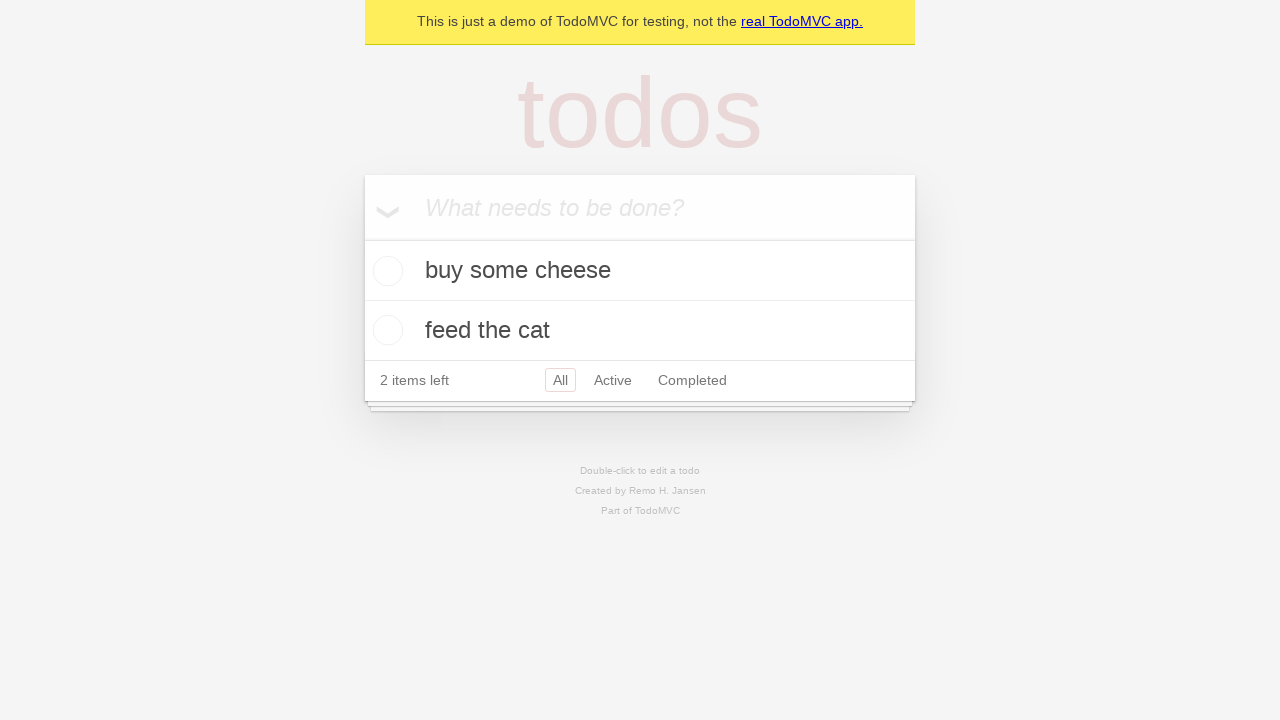

Checked the first todo item at (385, 271) on internal:testid=[data-testid="todo-item"s] >> nth=0 >> internal:role=checkbox
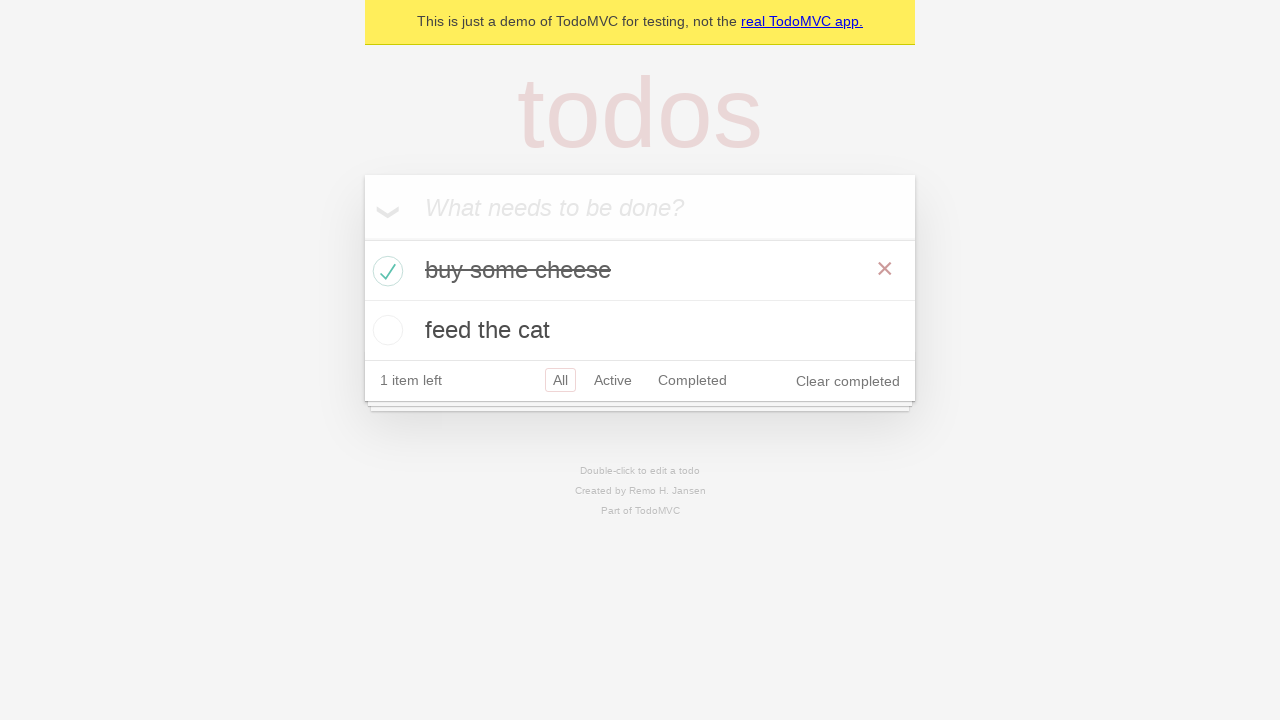

Unchecked the first todo item to mark it as incomplete at (385, 271) on internal:testid=[data-testid="todo-item"s] >> nth=0 >> internal:role=checkbox
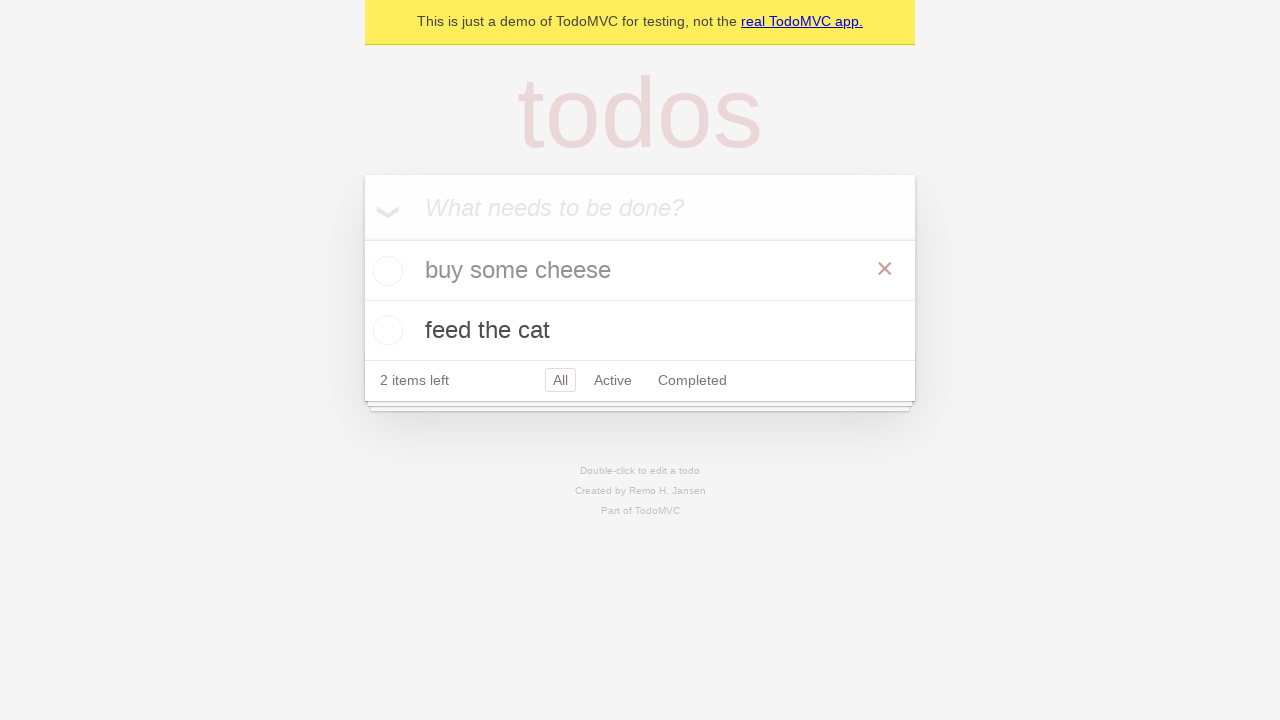

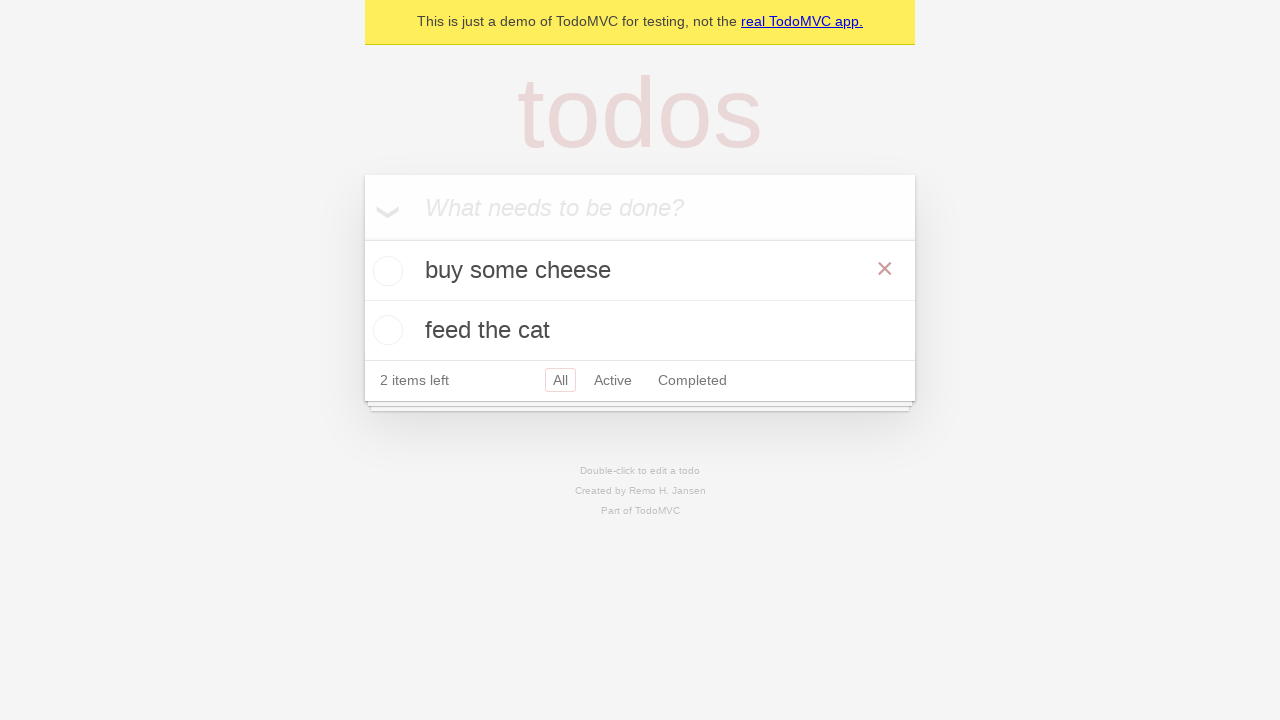